Tests interaction with three types of JavaScript alerts: basic alert, confirmation alert with accept/dismiss options, and prompt alert with text input

Starting URL: https://the-internet.herokuapp.com/javascript_alerts

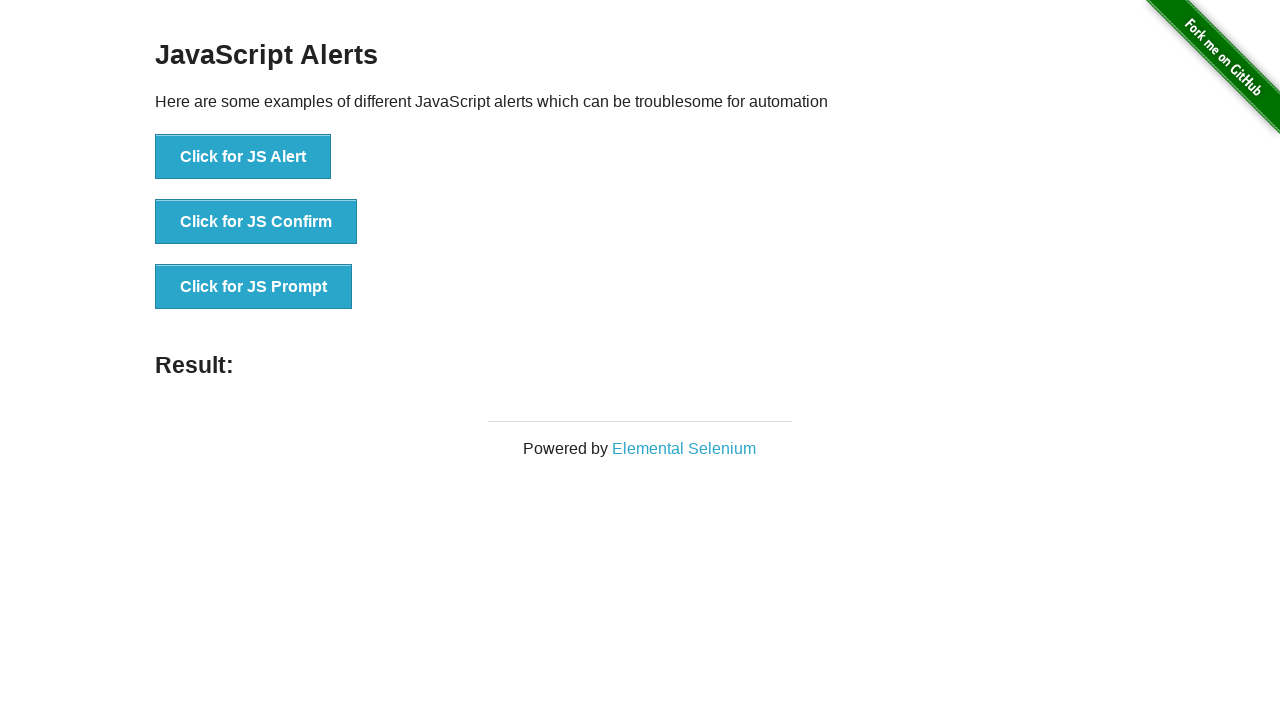

Clicked 'Click for JS Alert' button to trigger basic alert at (243, 157) on xpath=//button[text()= 'Click for JS Alert']
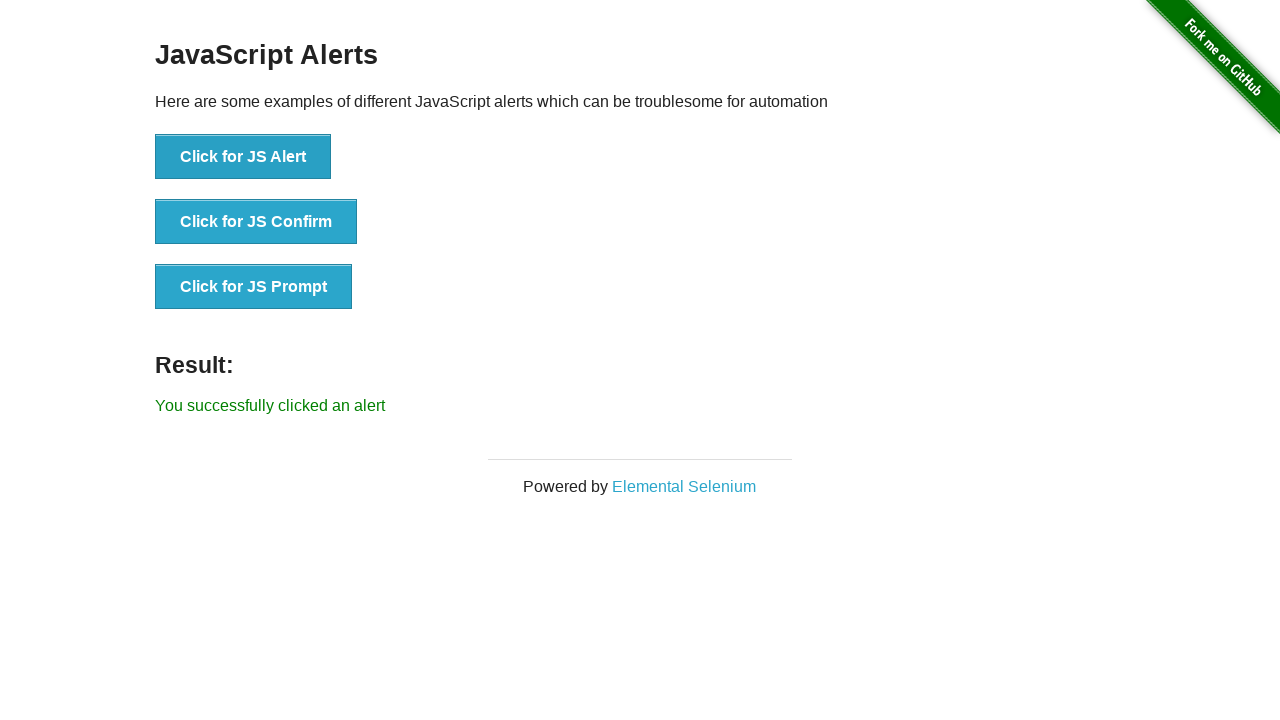

Accepted basic JavaScript alert
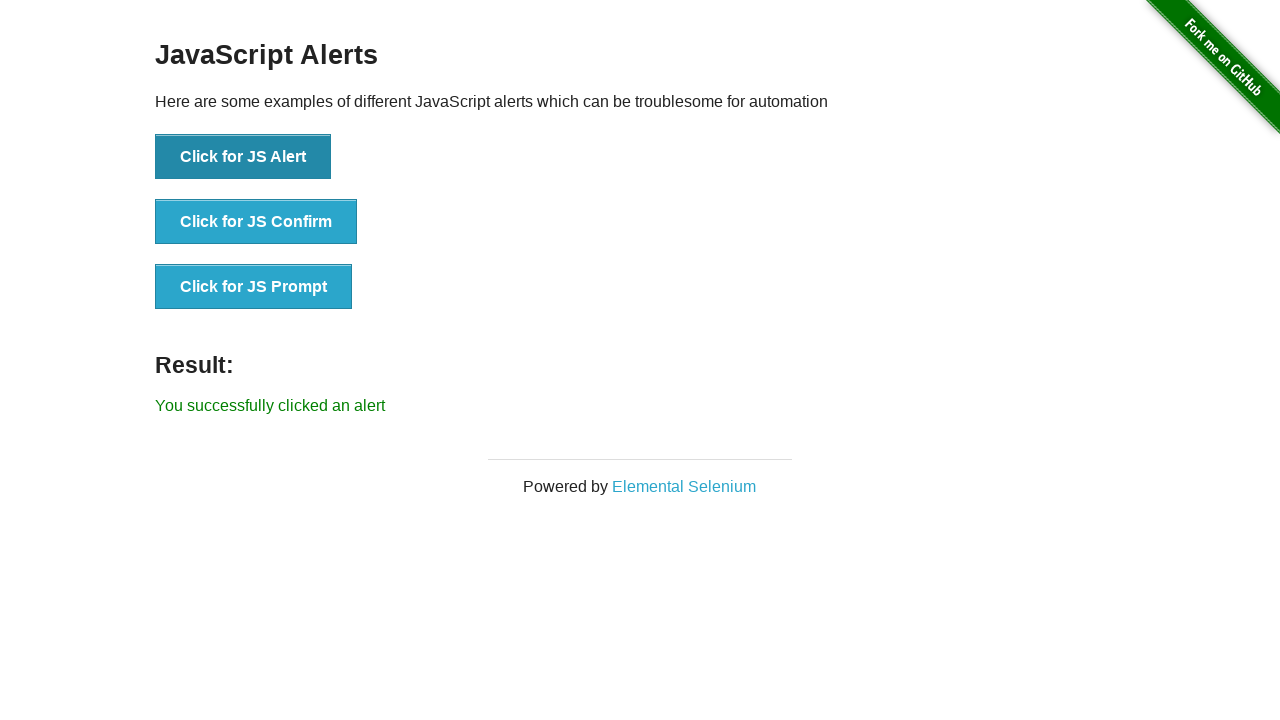

Waited 500ms for alert handling to complete
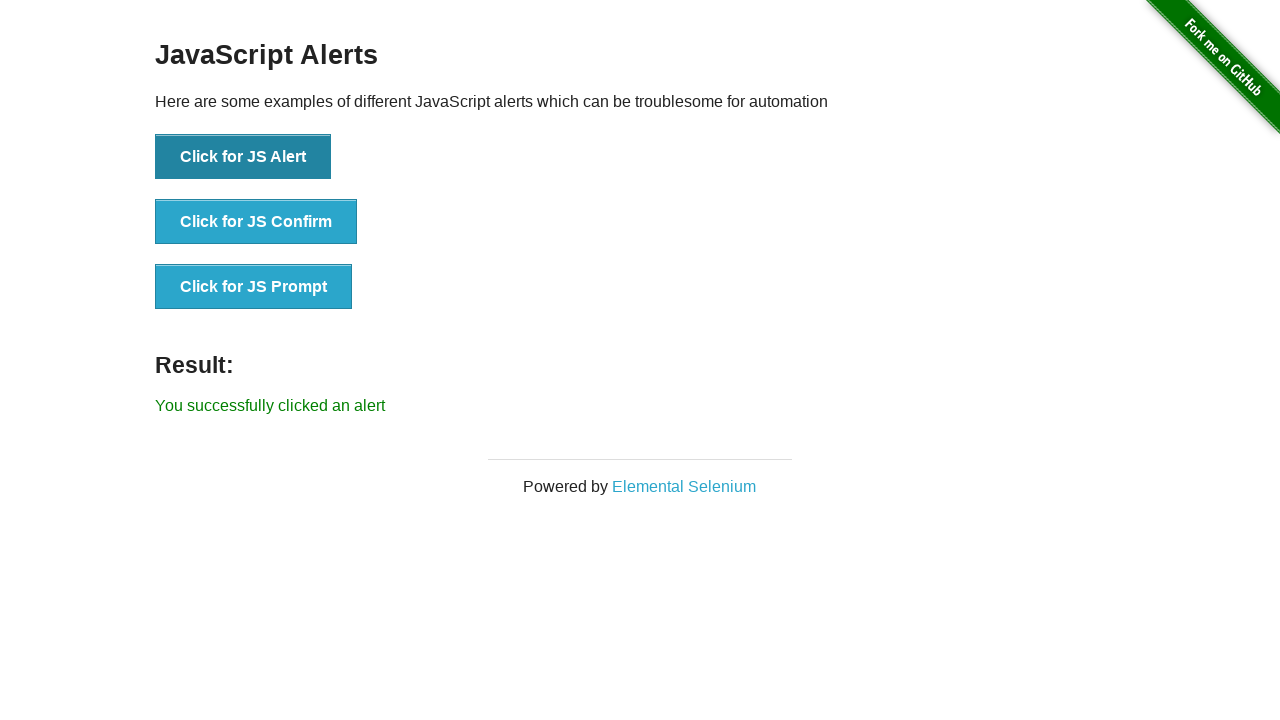

Clicked 'Click for JS Confirm' button to trigger confirmation alert (first test - accept) at (256, 222) on xpath=//button[text()= 'Click for JS Confirm']
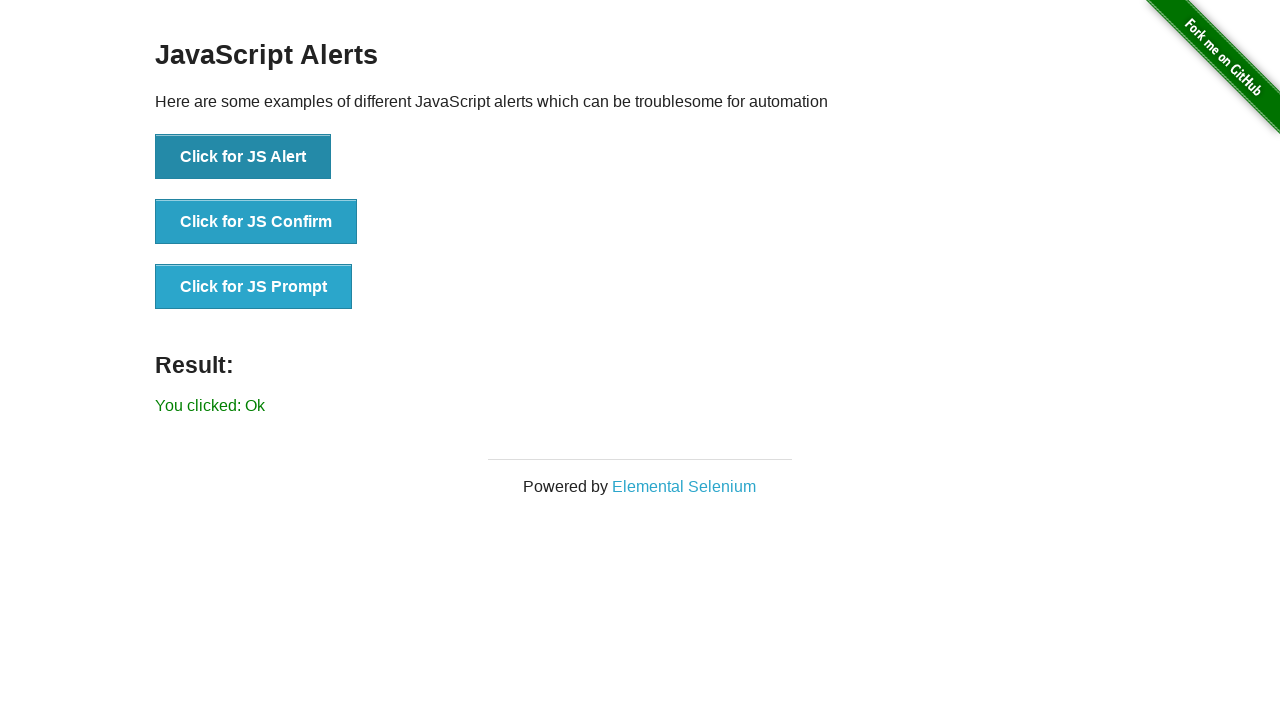

Accepted confirmation alert
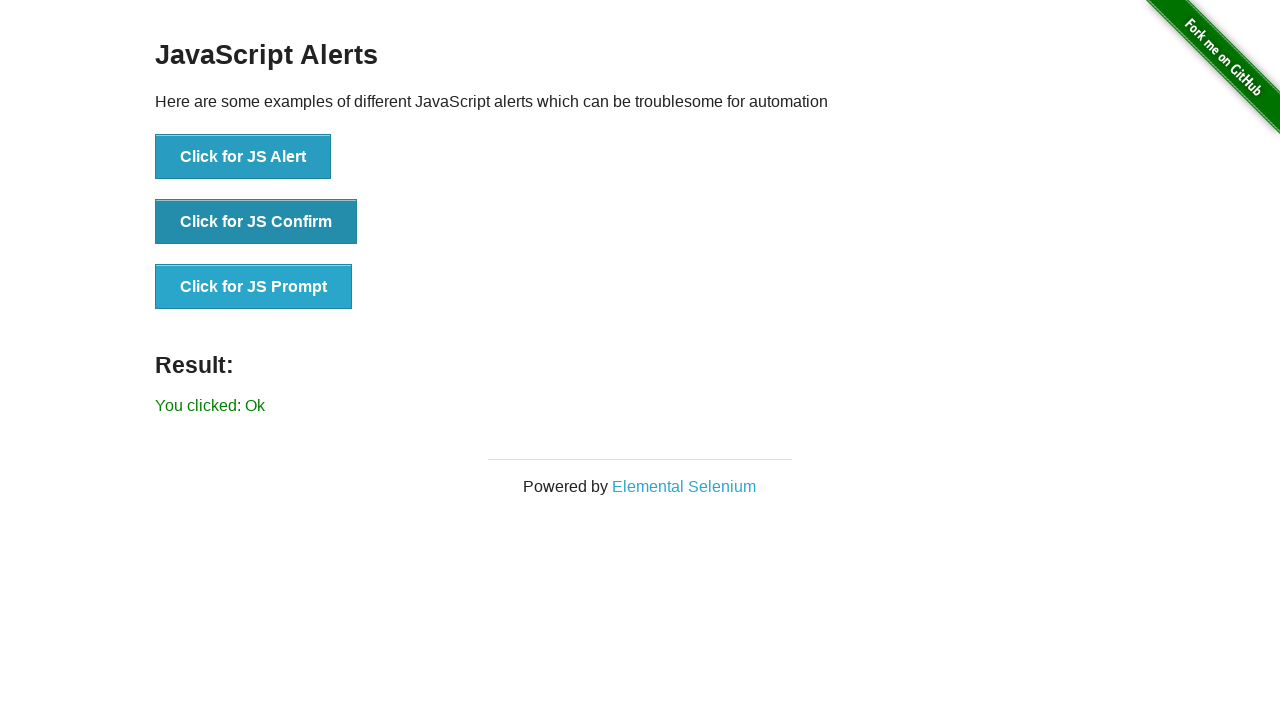

Waited 500ms after confirming alert
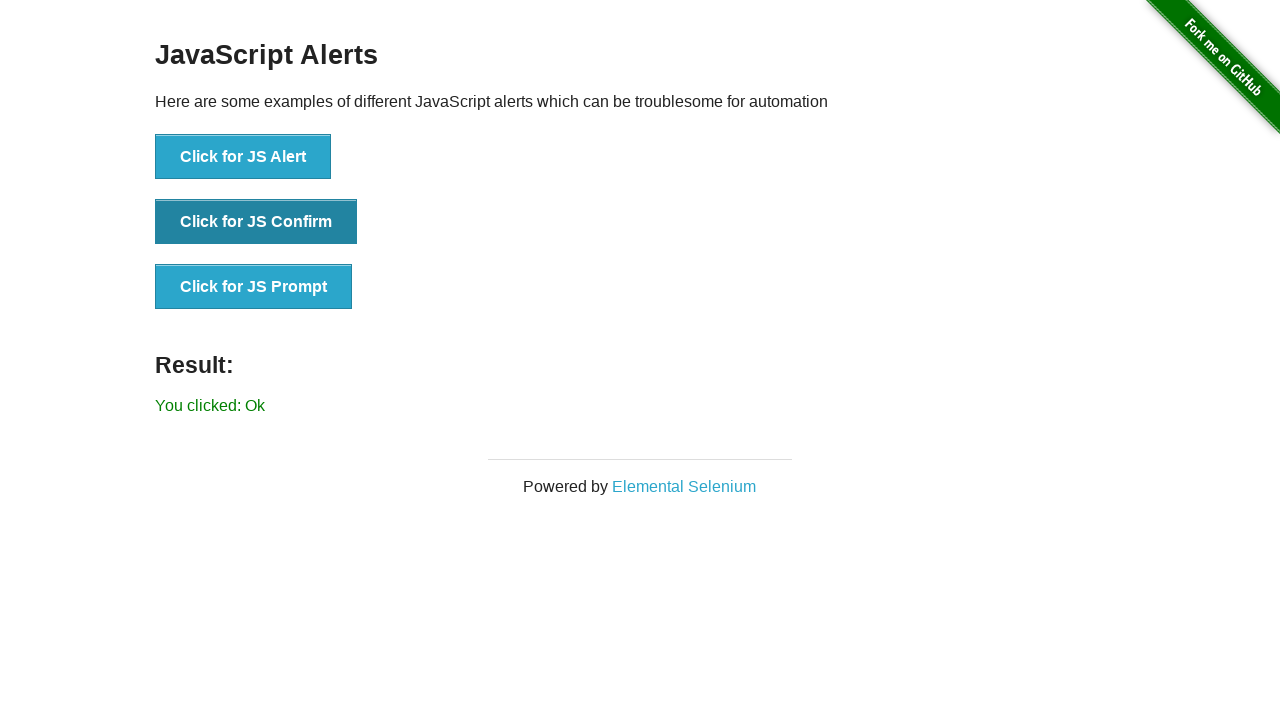

Clicked 'Click for JS Confirm' button to trigger confirmation alert (second test - dismiss) at (256, 222) on xpath=//button[text()= 'Click for JS Confirm']
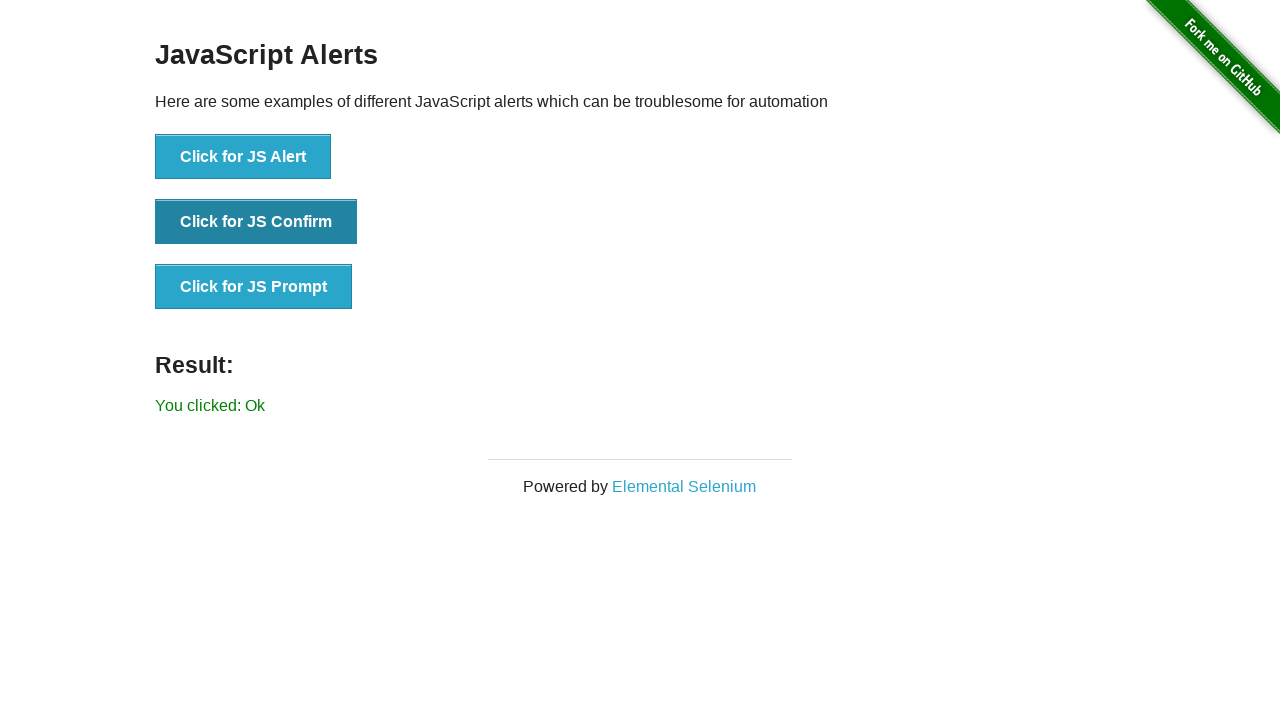

Dismissed confirmation alert
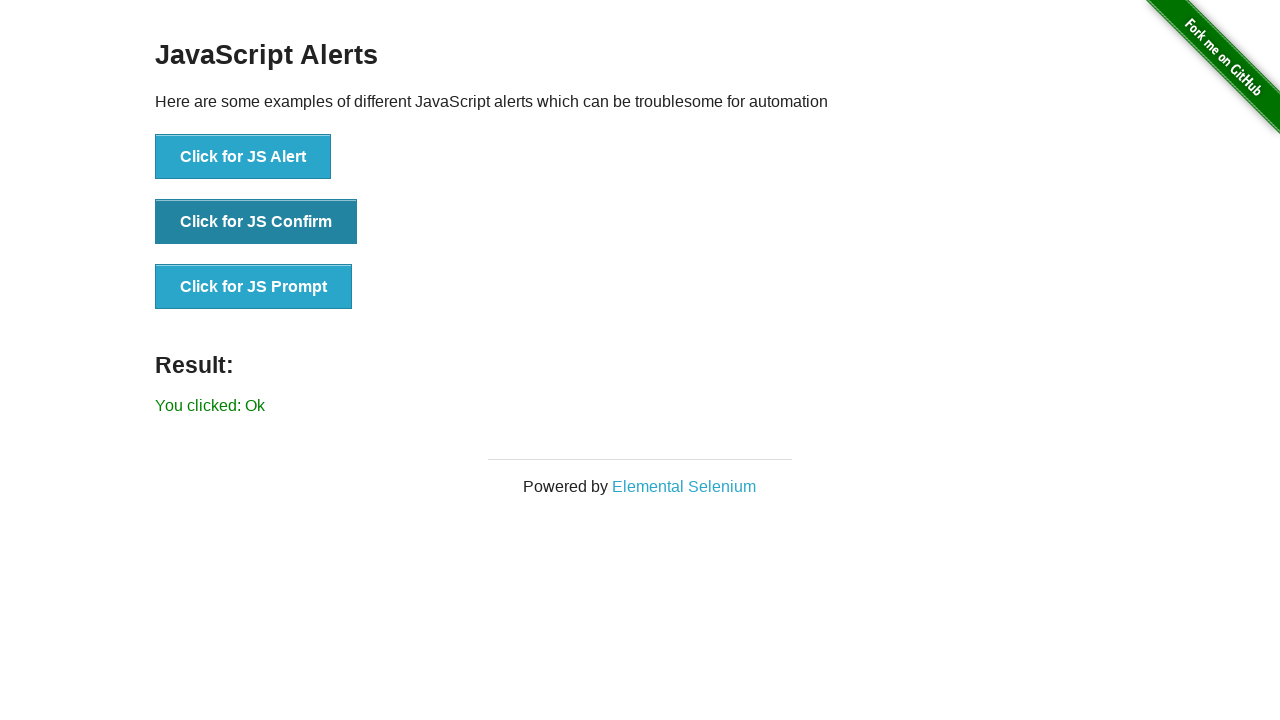

Waited 500ms after dismissing alert
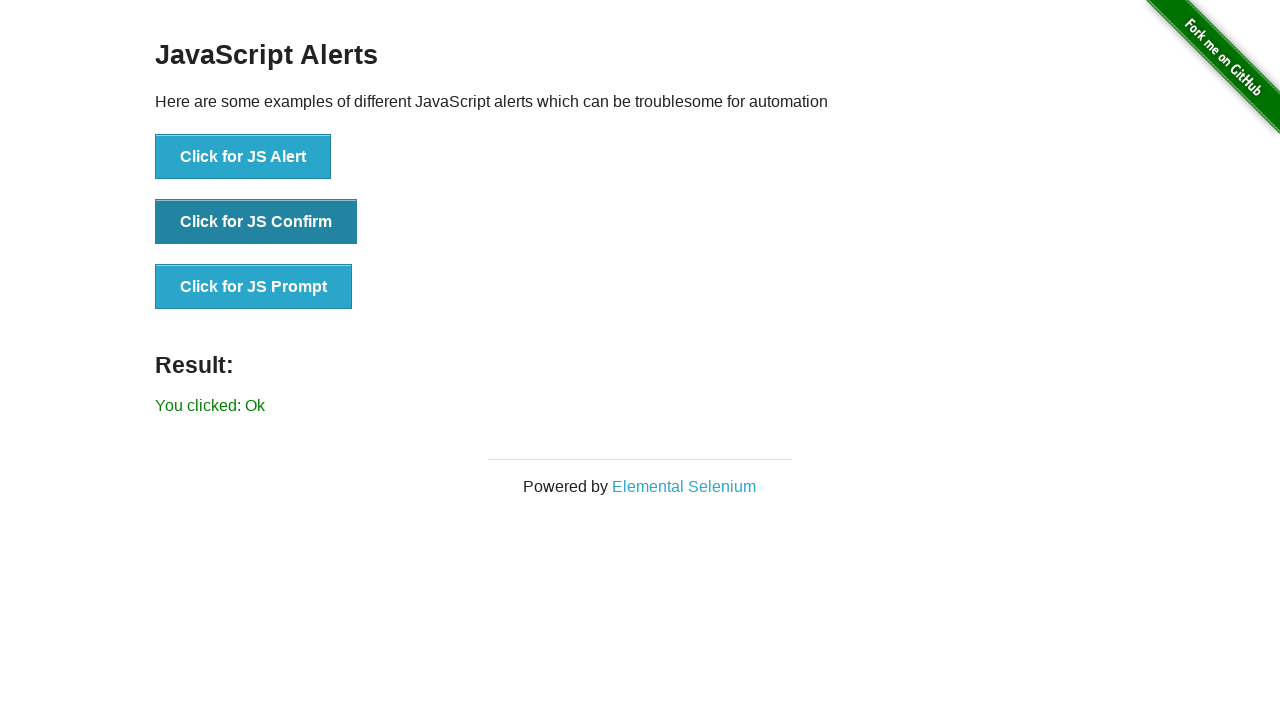

Clicked 'Click for JS Prompt' button to trigger prompt alert (first test - with input) at (254, 287) on xpath=//button[text()= 'Click for JS Prompt']
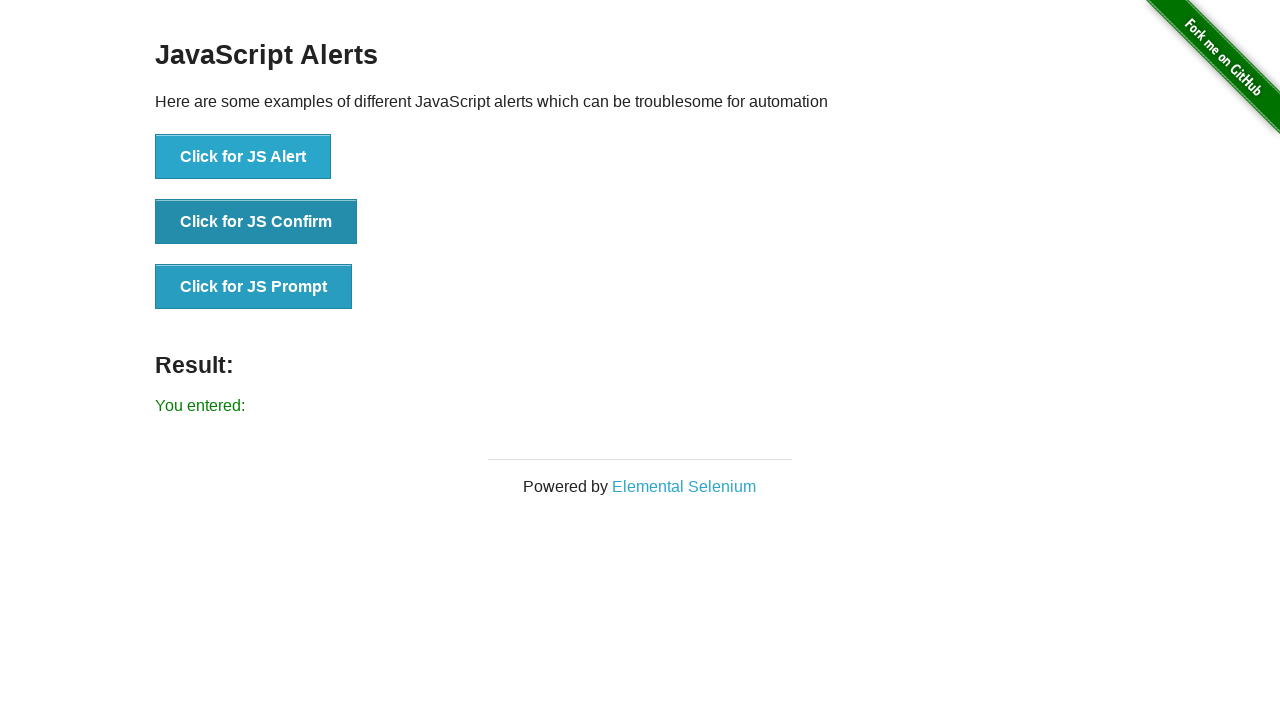

Accepted prompt alert with input text 'input text in alert'
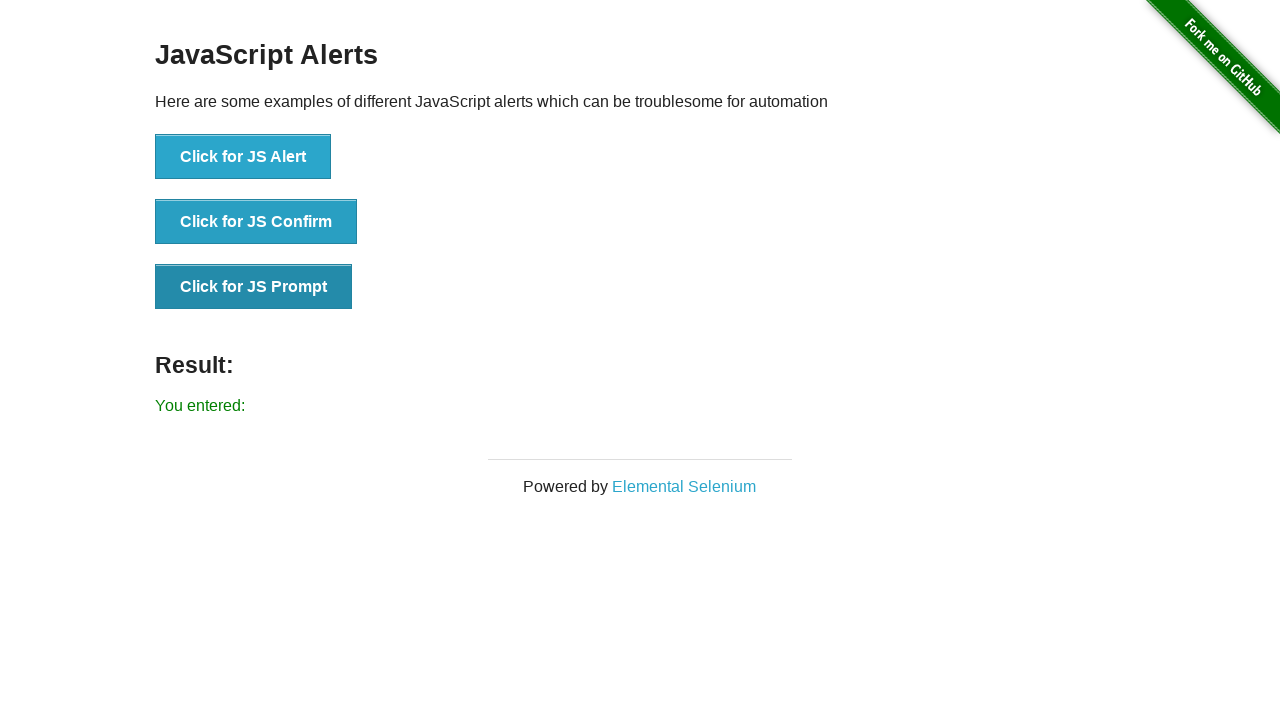

Waited 500ms after accepting prompt with input
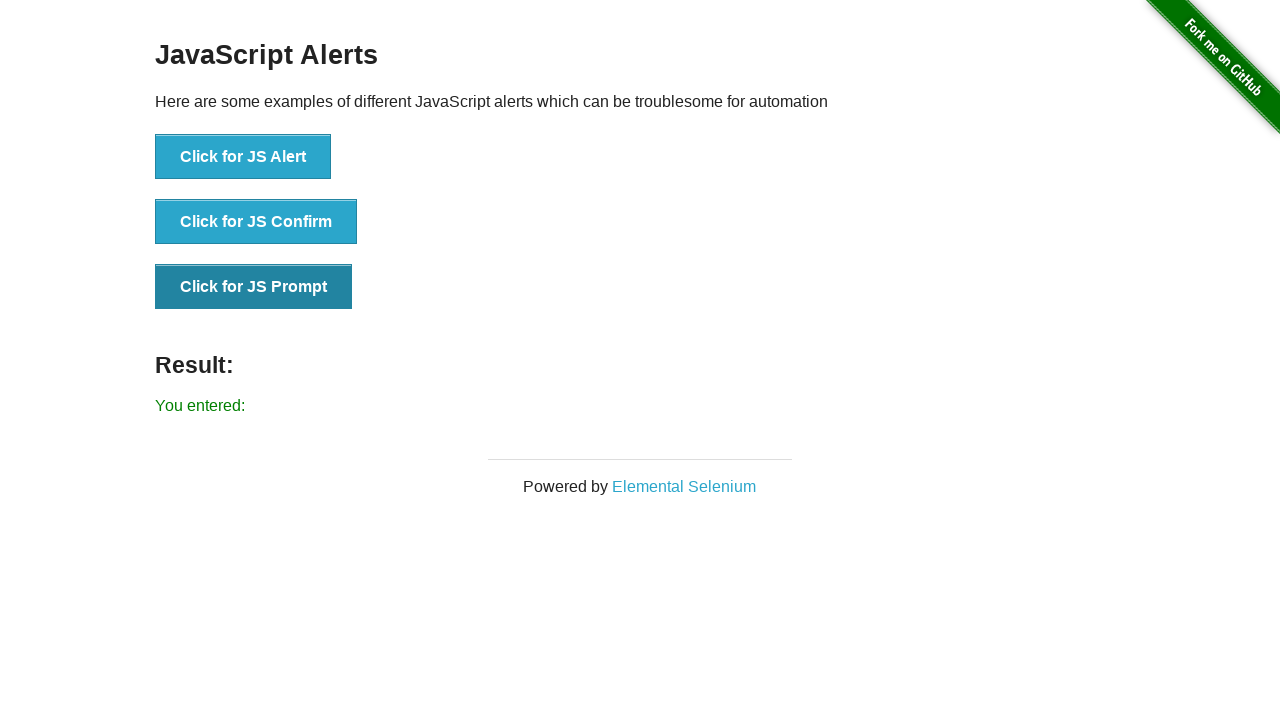

Clicked 'Click for JS Prompt' button to trigger prompt alert (second test - dismiss) at (254, 287) on xpath=//button[text()= 'Click for JS Prompt']
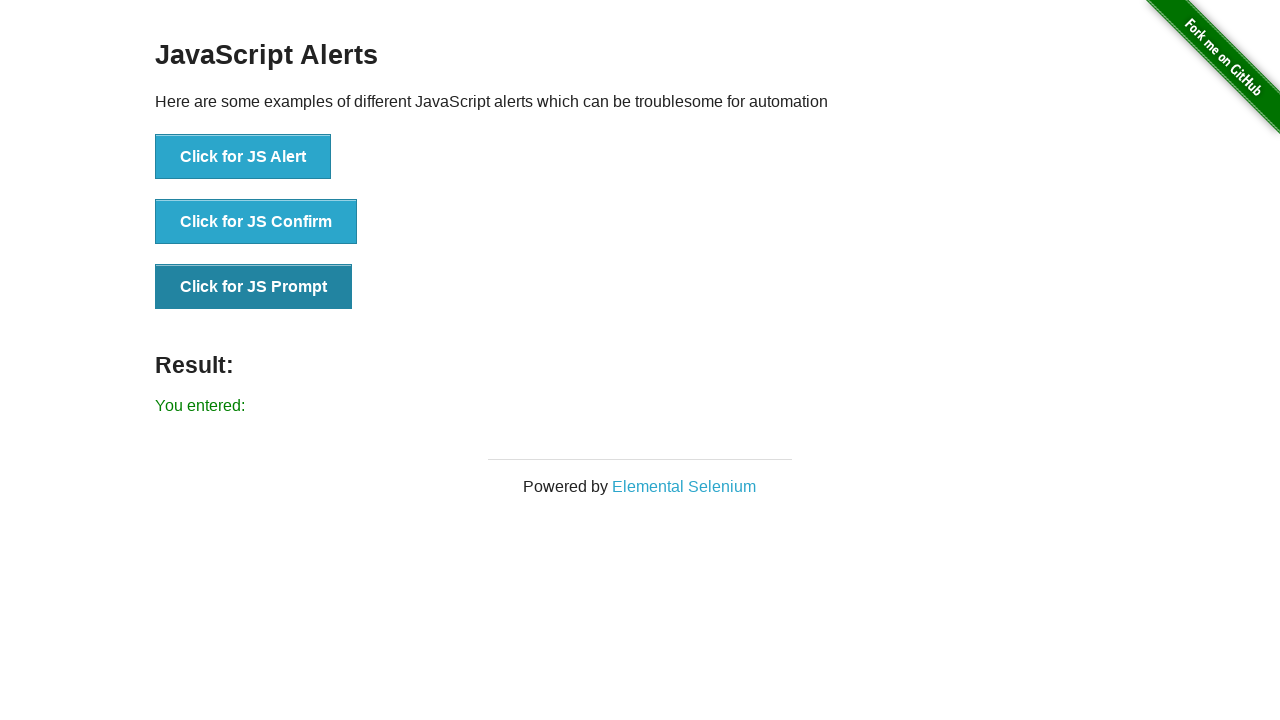

Dismissed prompt alert without providing input
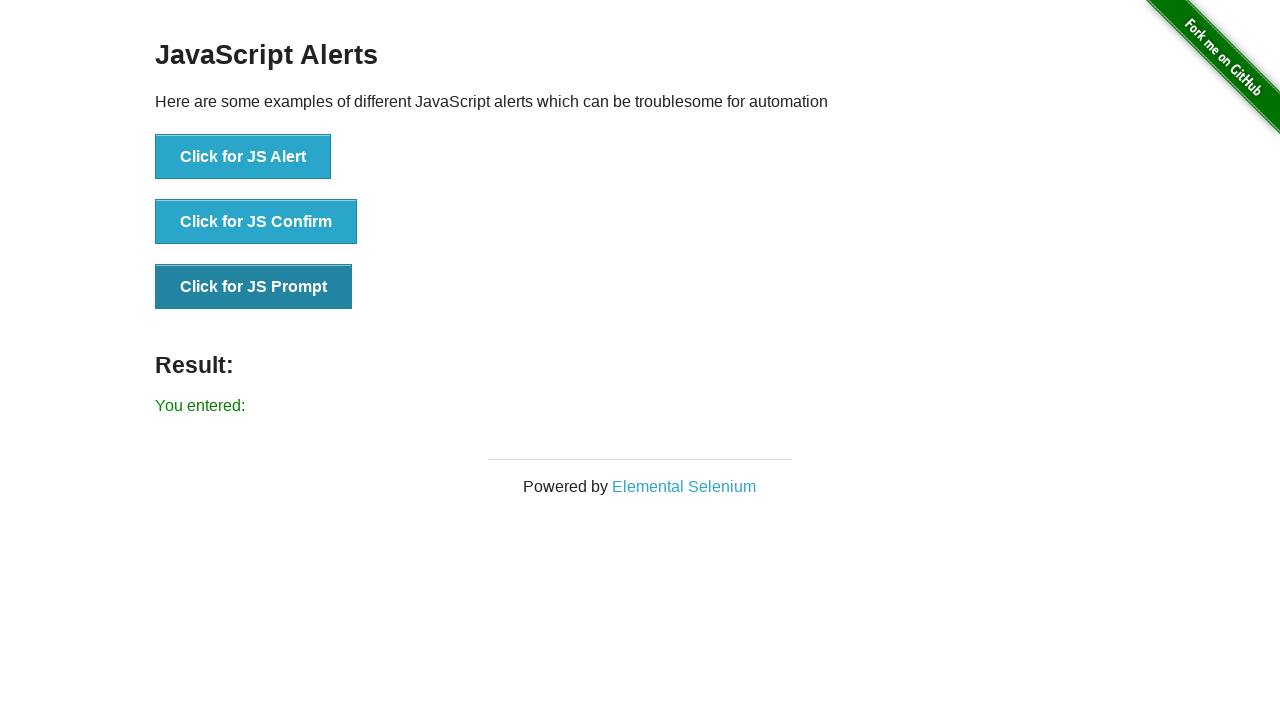

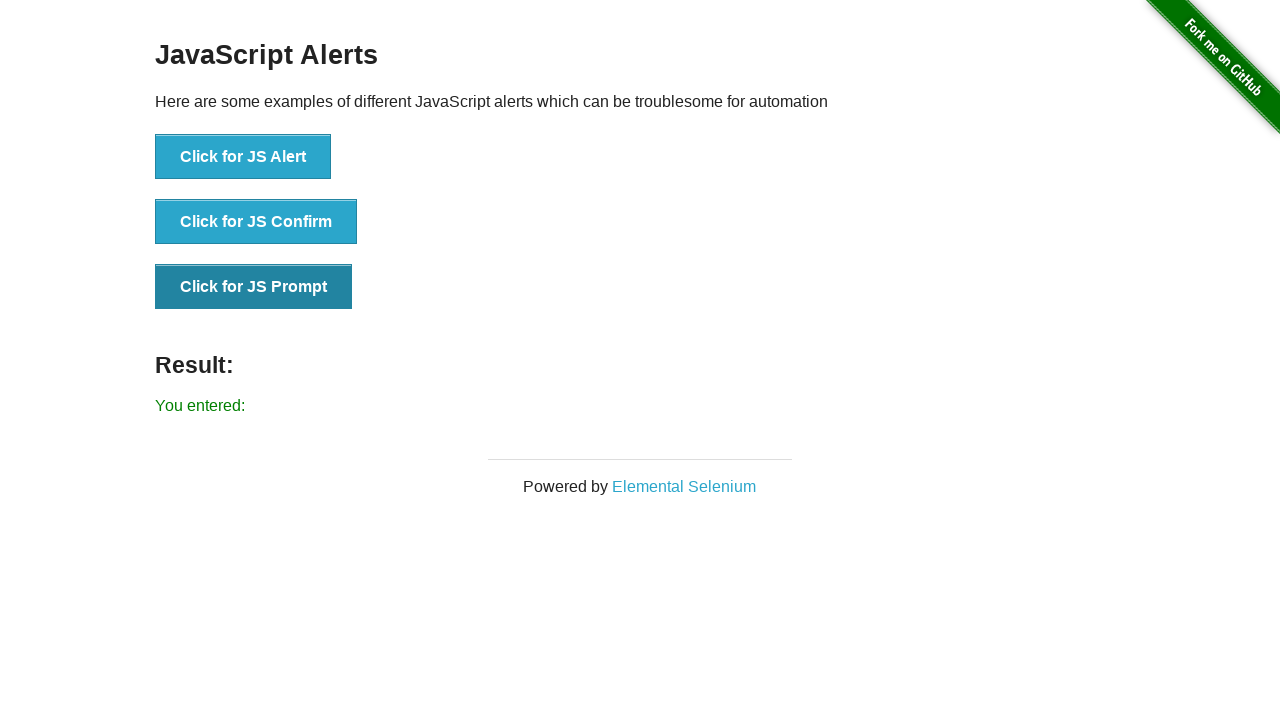